Tests the Home button by clicking it and verifying it stays on the home page

Starting URL: https://ancabota09.wixsite.com/intern

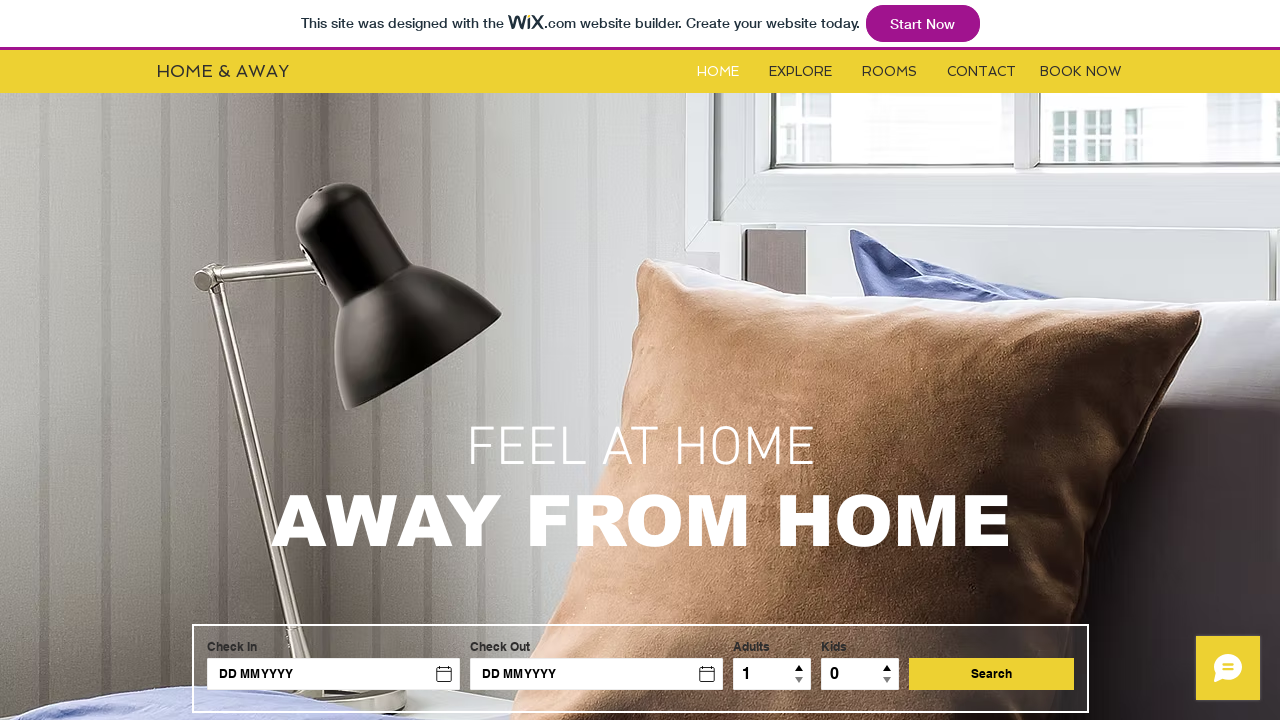

Clicked the Home button at (718, 72) on #i6kl732v0label
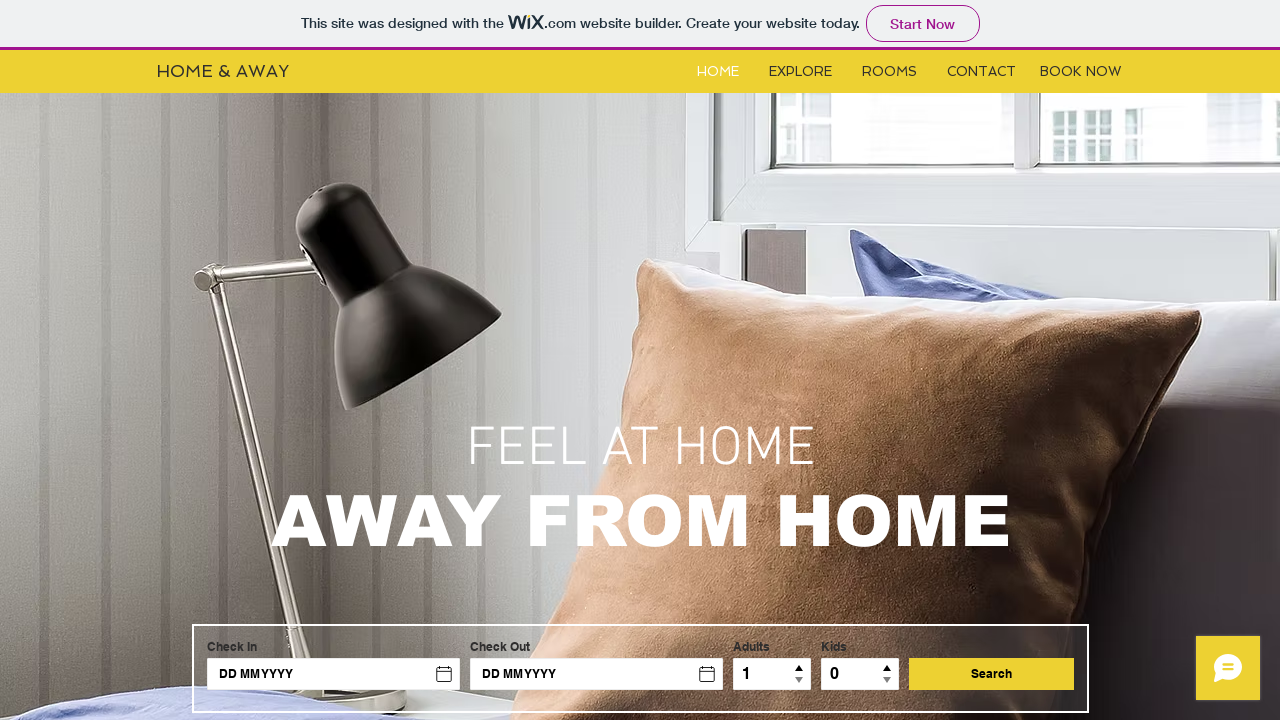

Page loaded and network became idle
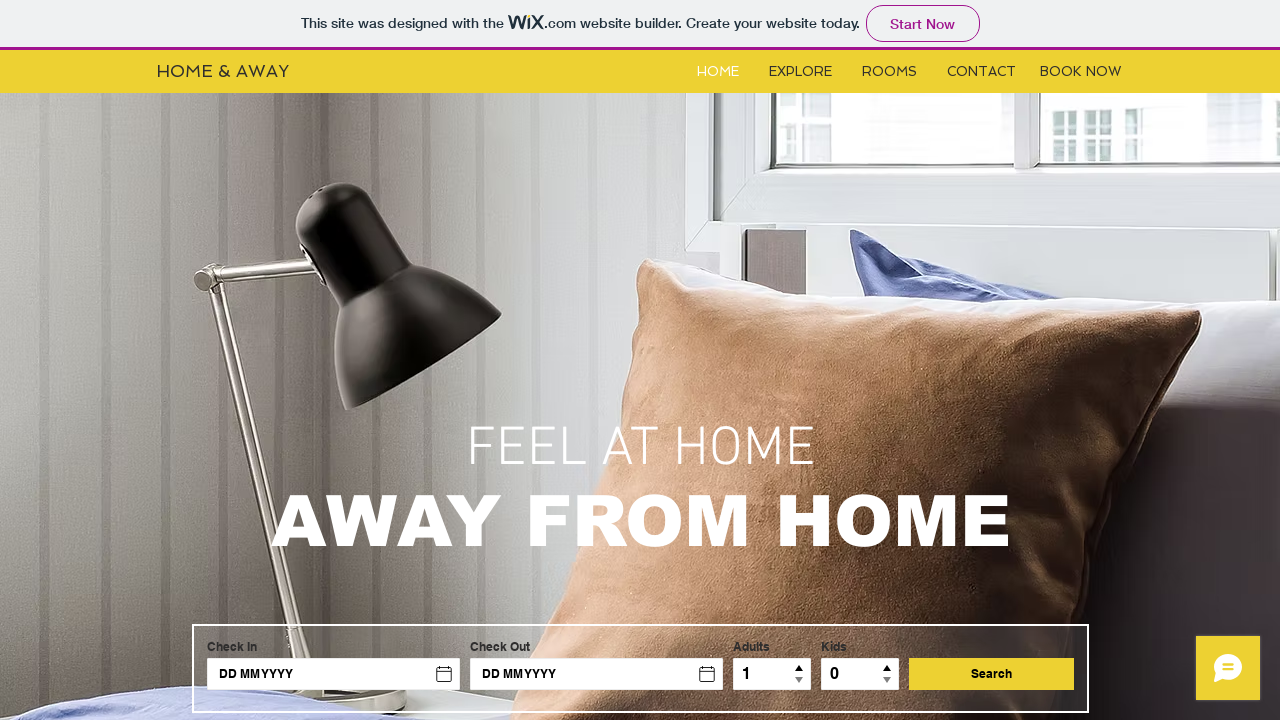

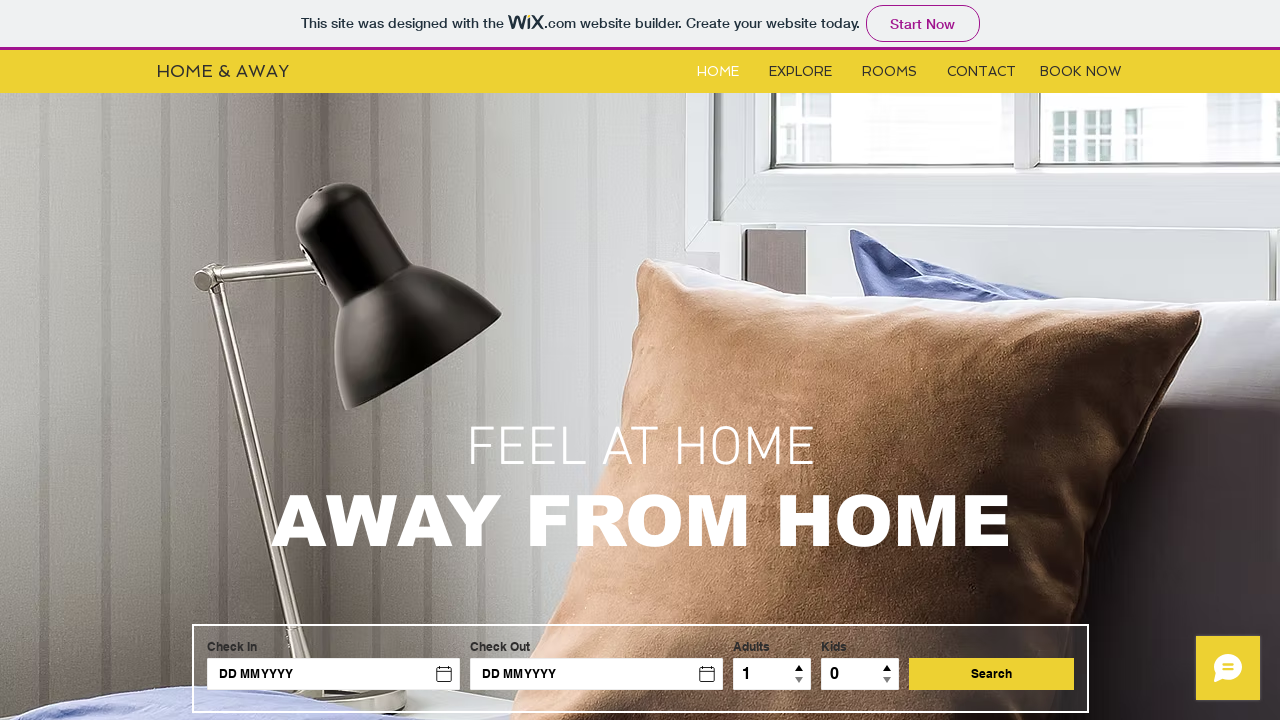